Tests state dropdown selection by choosing Texas (TX) and verifies the language dropdown has Java as the first option.

Starting URL: https://practice.cydeo.com/dropdown

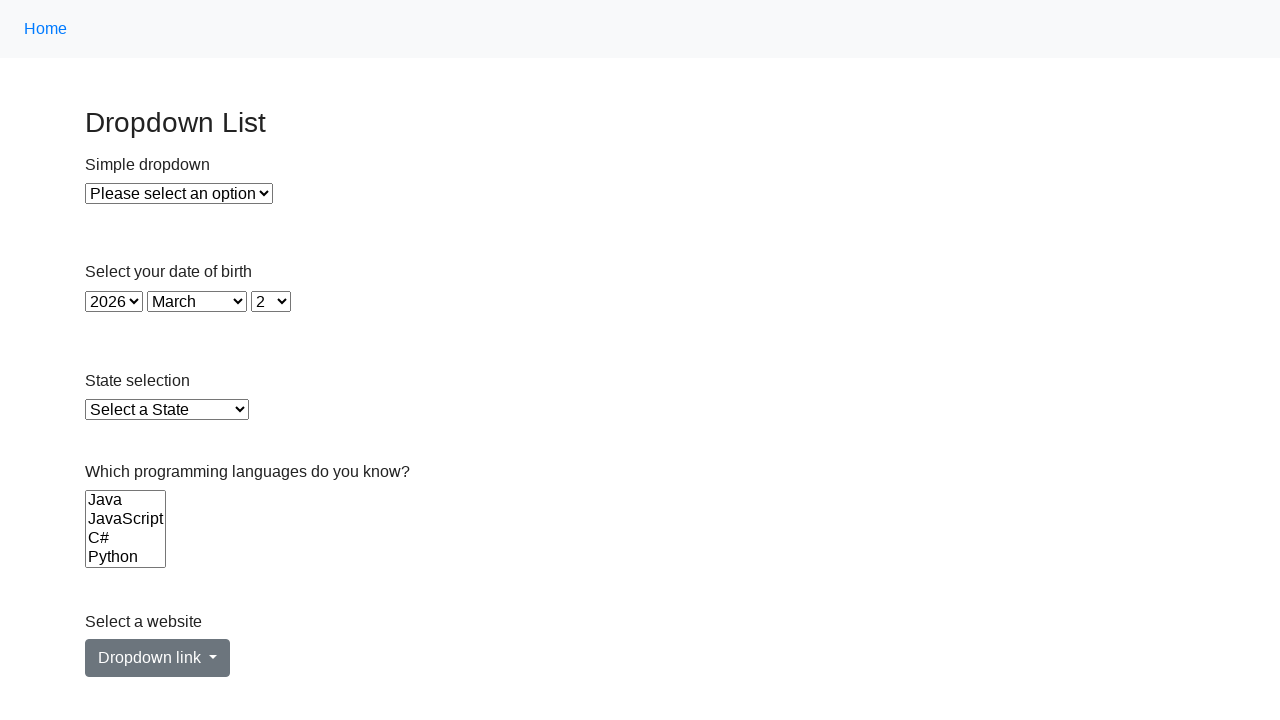

Selected Texas (TX) from state dropdown on #state
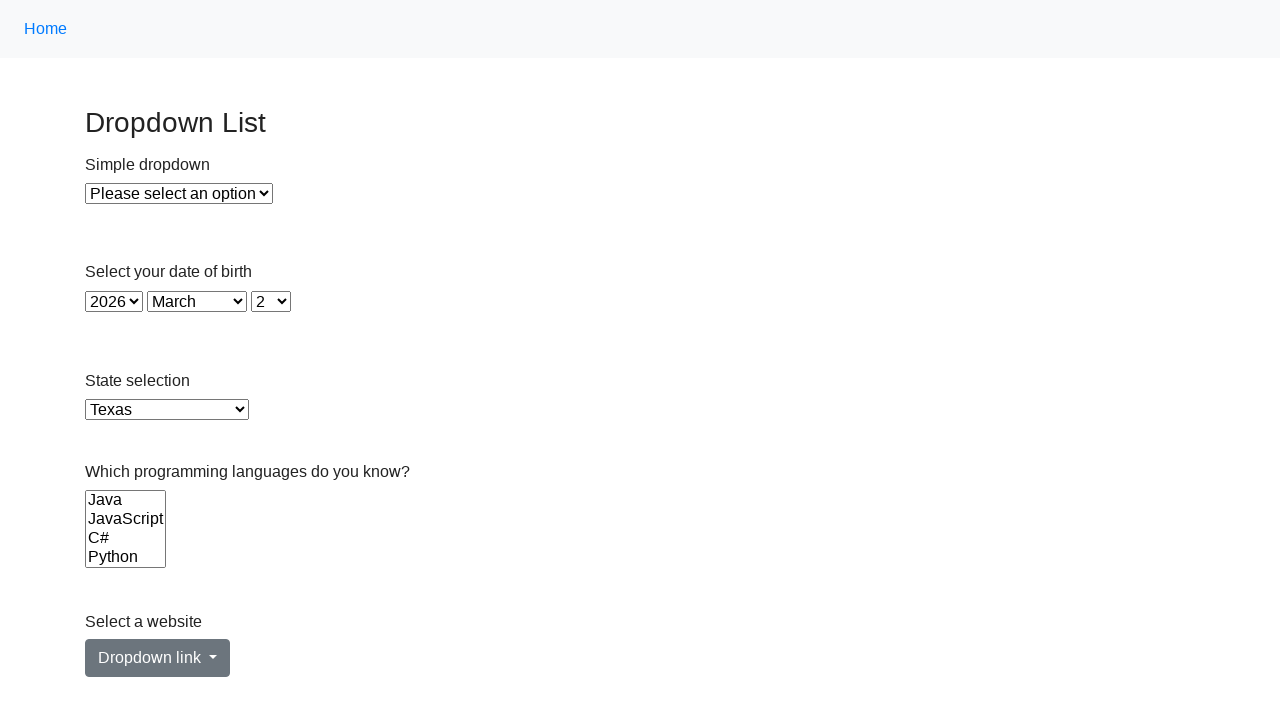

Retrieved current state value from dropdown
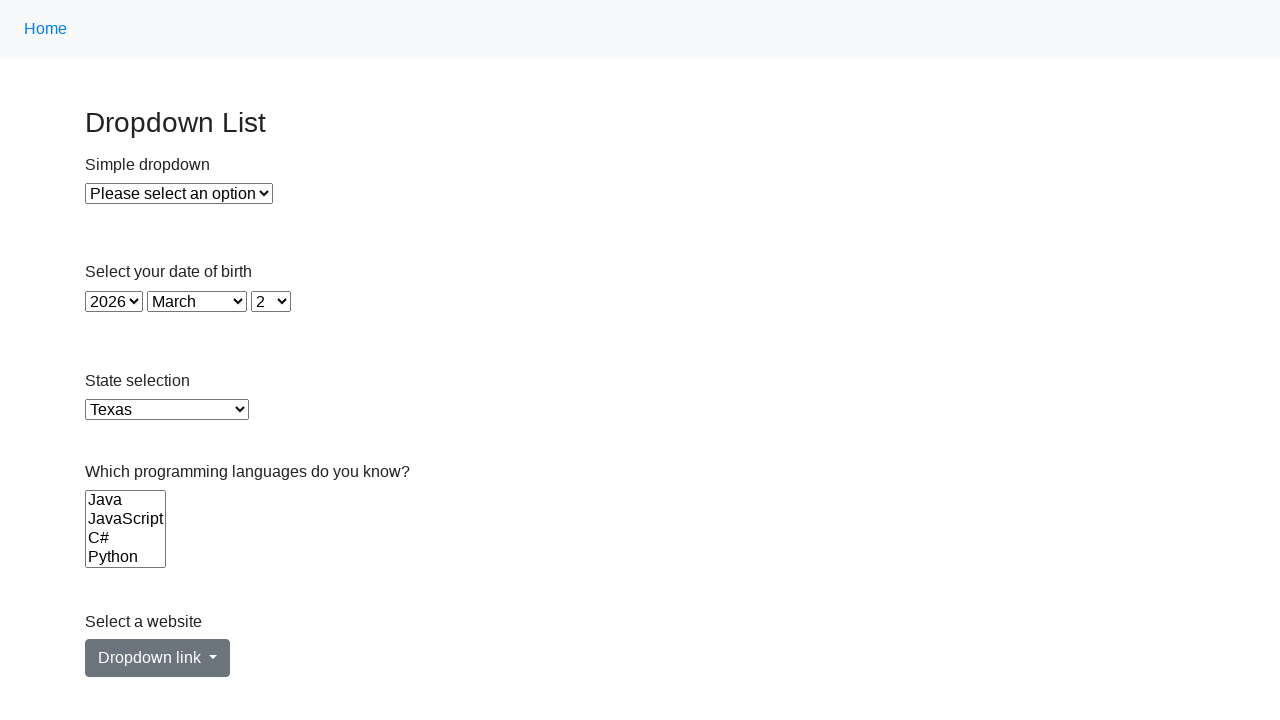

Retrieved first language option text from Languages dropdown
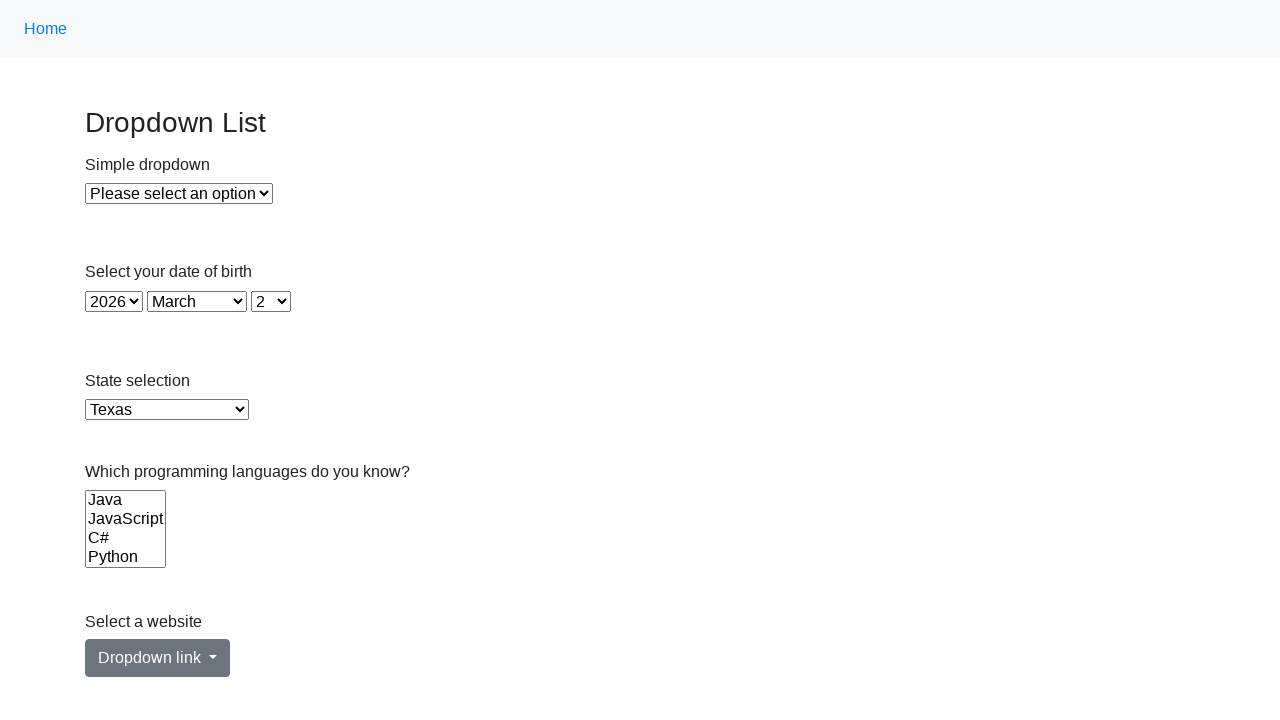

Verified state selection is TX
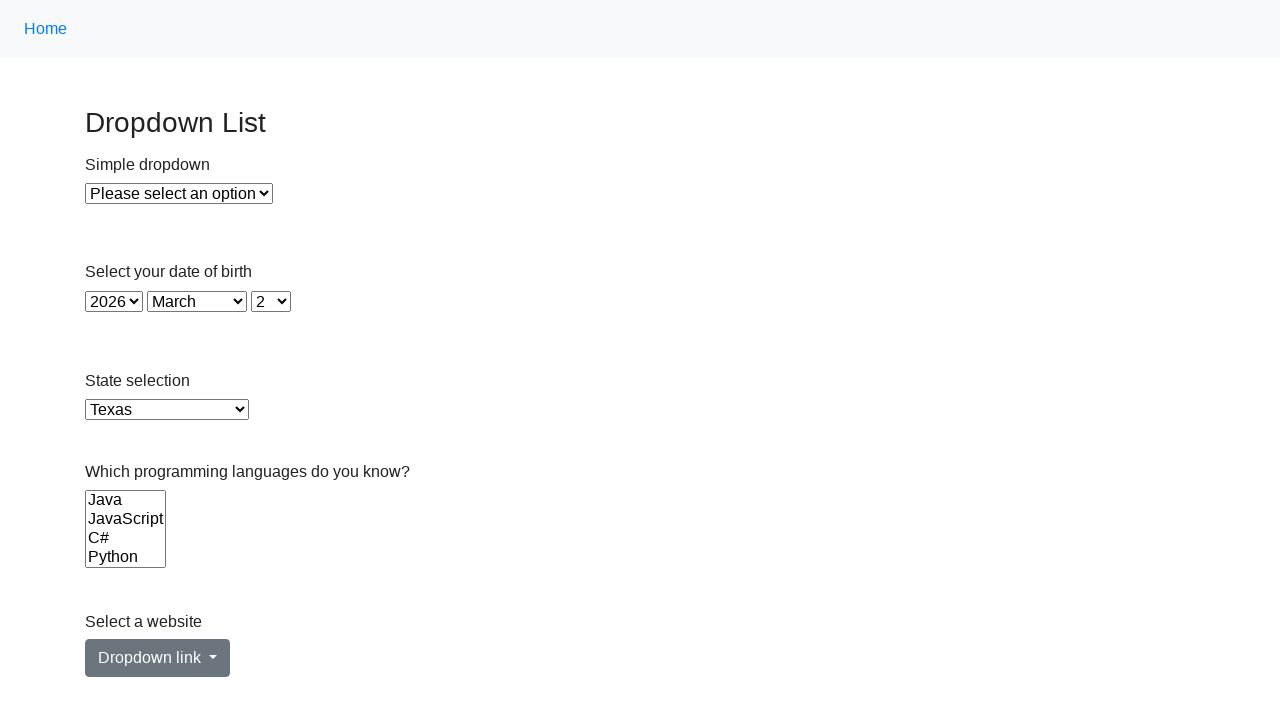

Verified first language option is Java
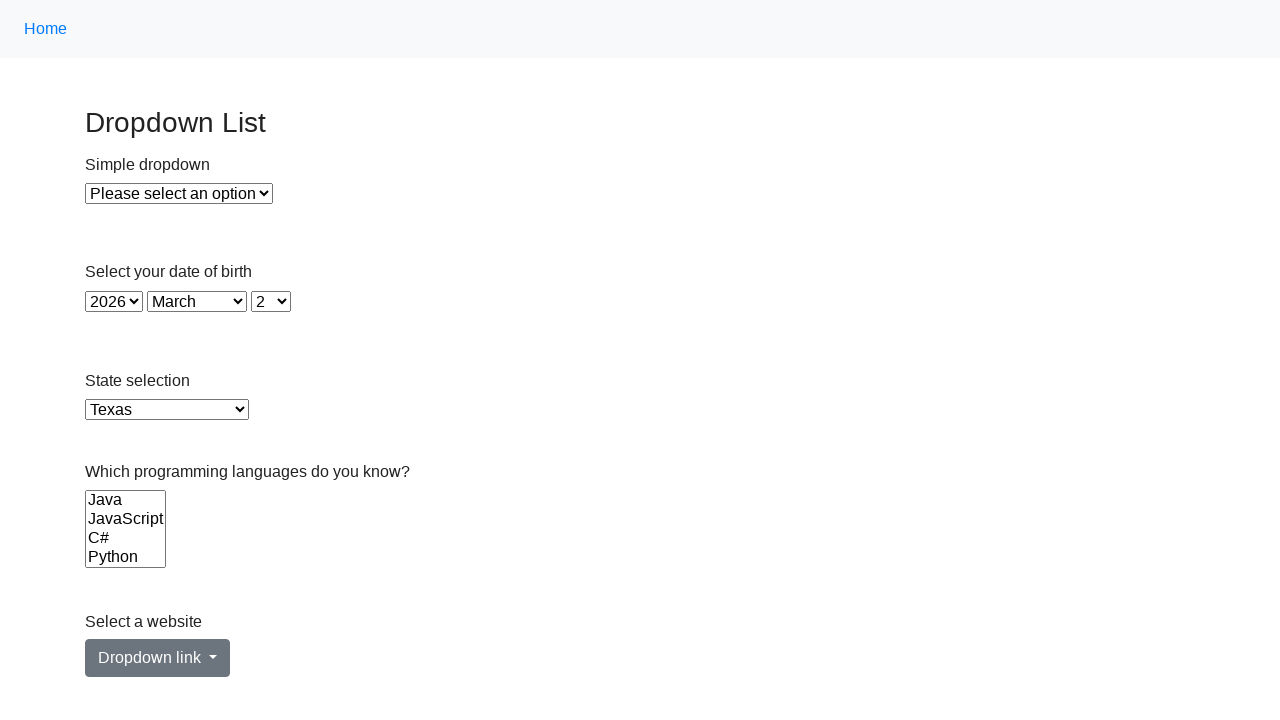

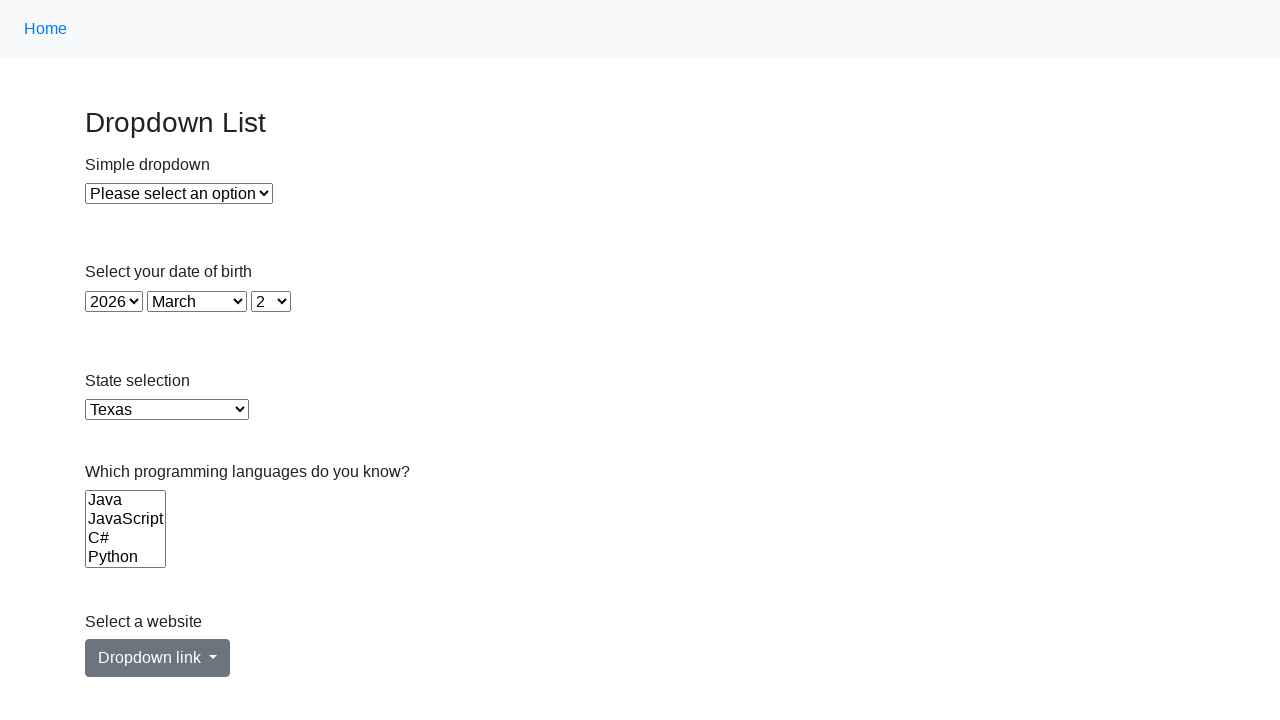